Tests a text box form by filling in full name, email, and current address fields, then uses keyboard shortcuts to copy the current address and paste it into the permanent address field, verifying both addresses match.

Starting URL: https://demoqa.com/text-box

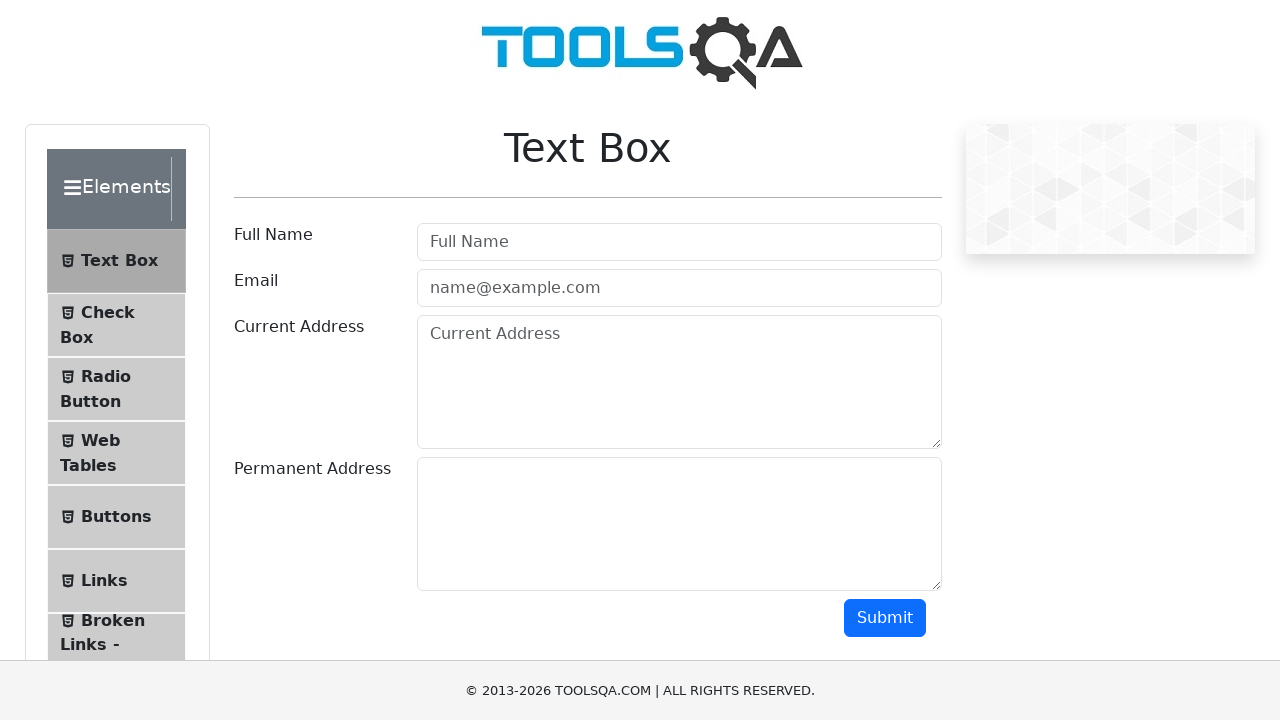

Filled Full Name field with 'Mr.Peter Haynes' on #userName
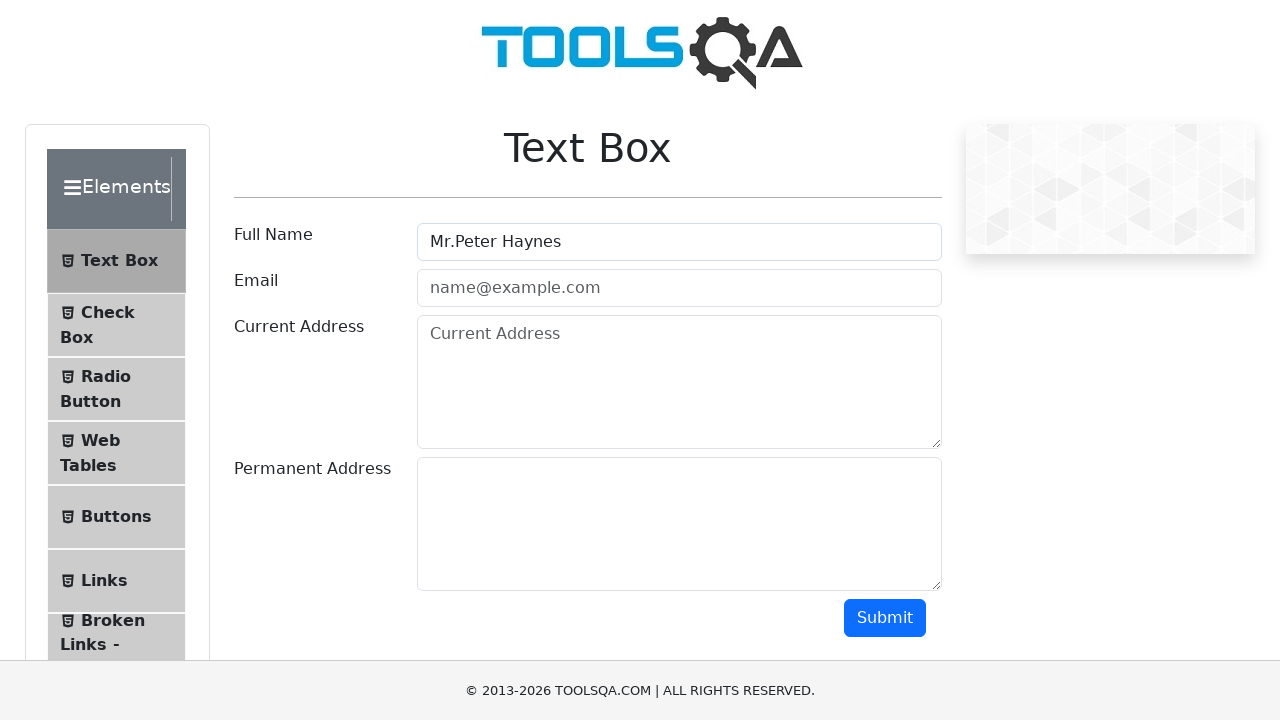

Filled Email field with 'PeterHaynes@toolsqa.com' on #userEmail
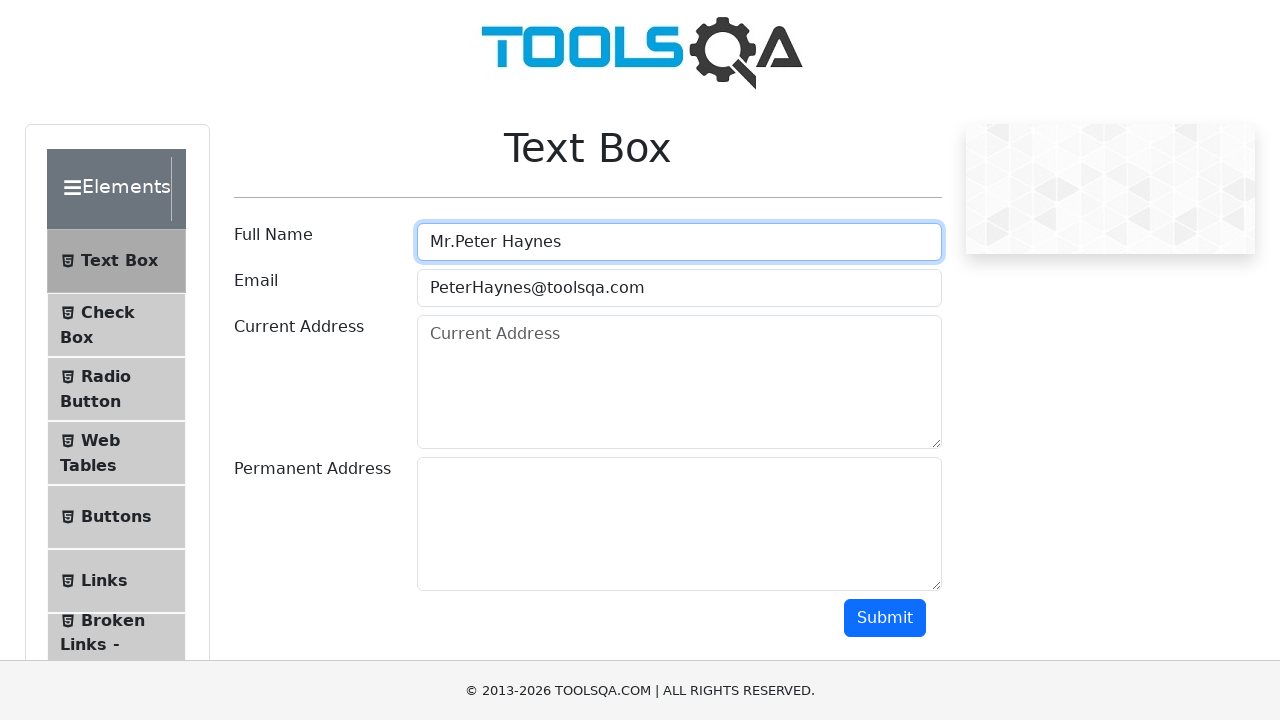

Filled Current Address field with '43 School Lane London EC71 9GO' on #currentAddress
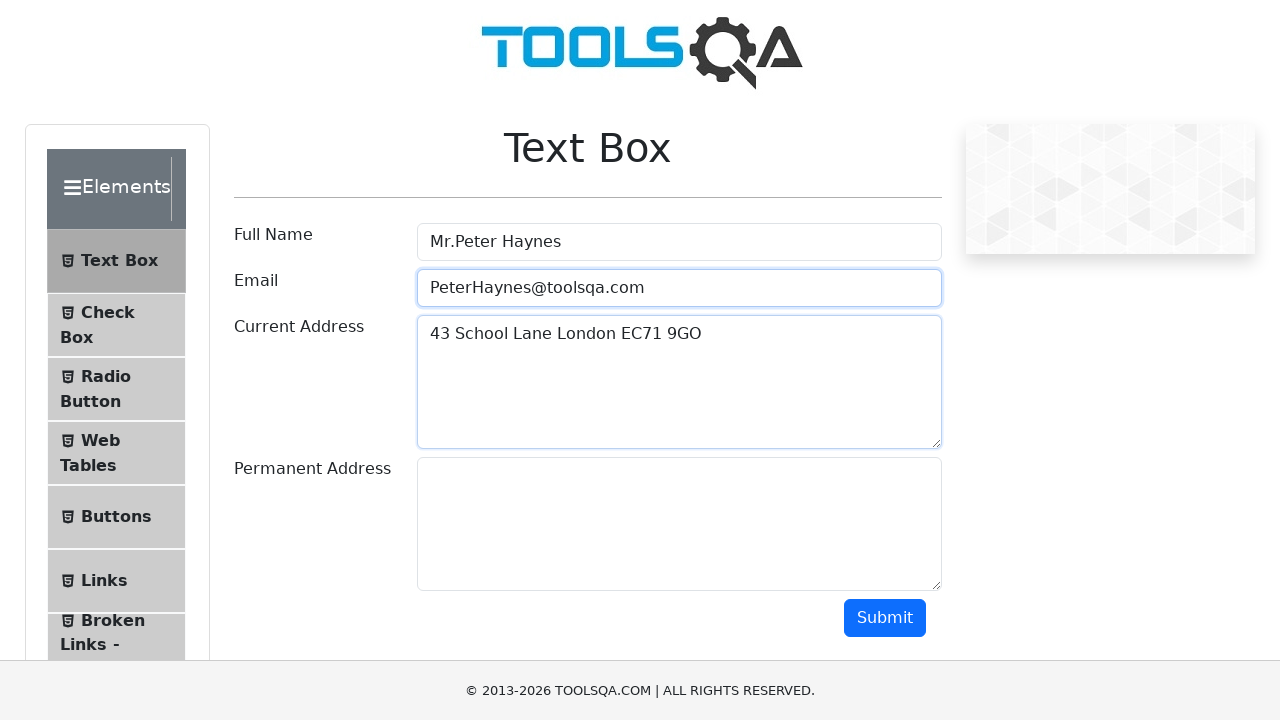

Clicked on Current Address field to focus it at (679, 382) on #currentAddress
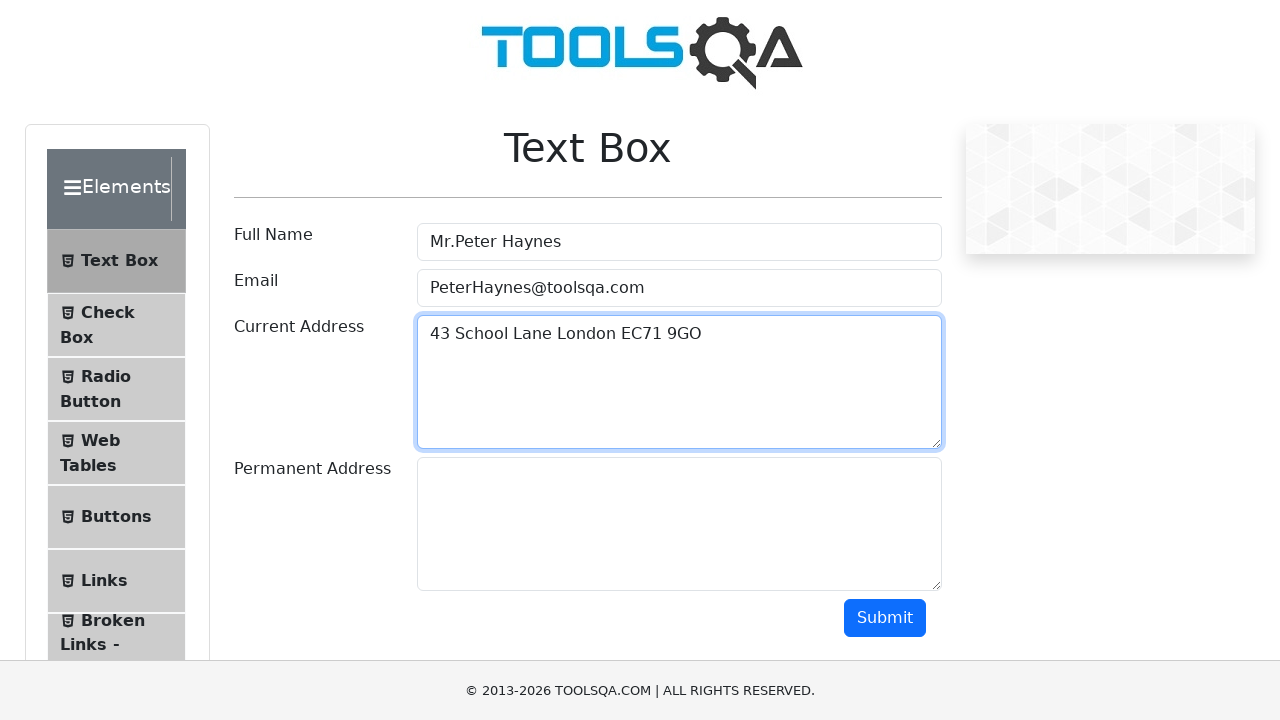

Selected all text in Current Address field using Ctrl+A
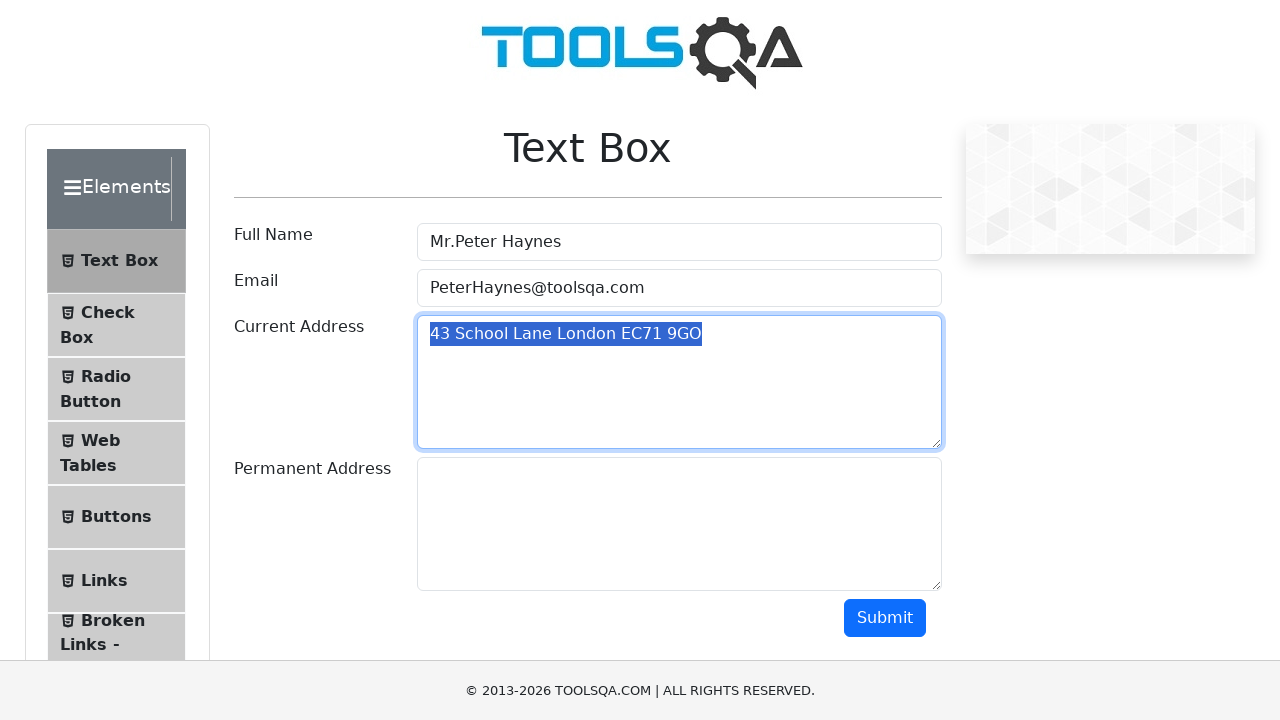

Copied Current Address text to clipboard using Ctrl+C
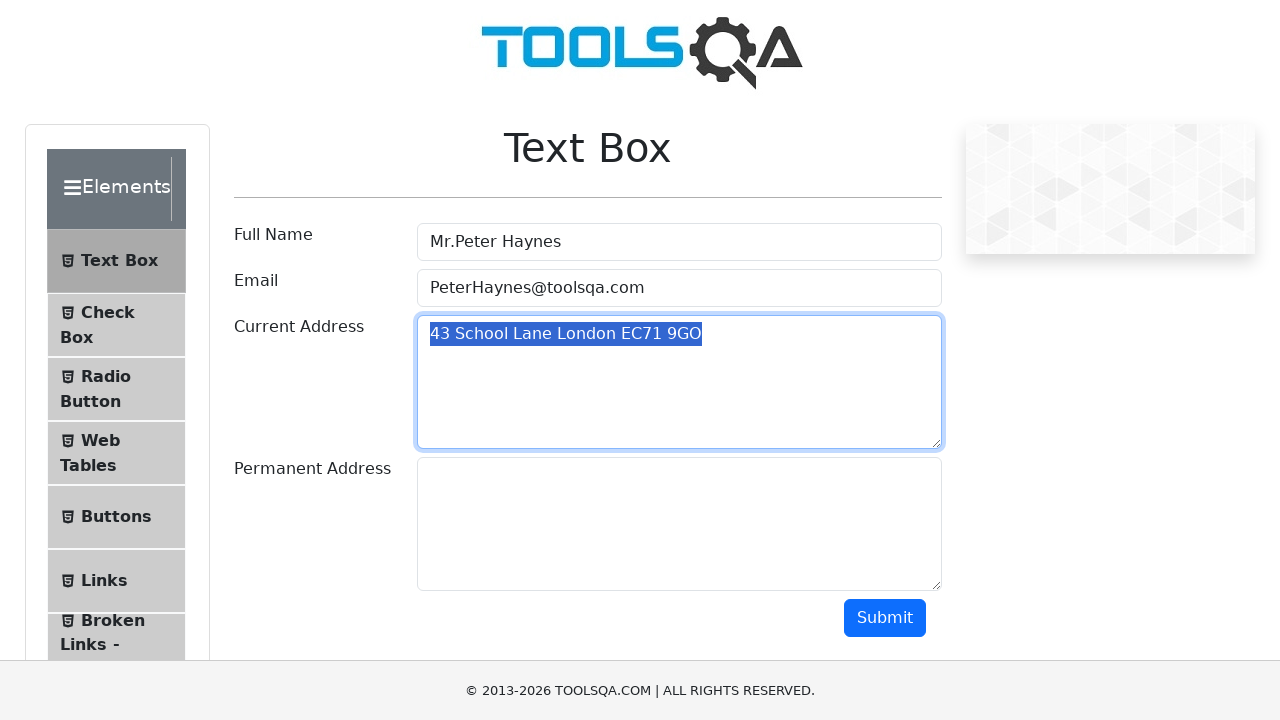

Pressed Tab to move focus to Permanent Address field
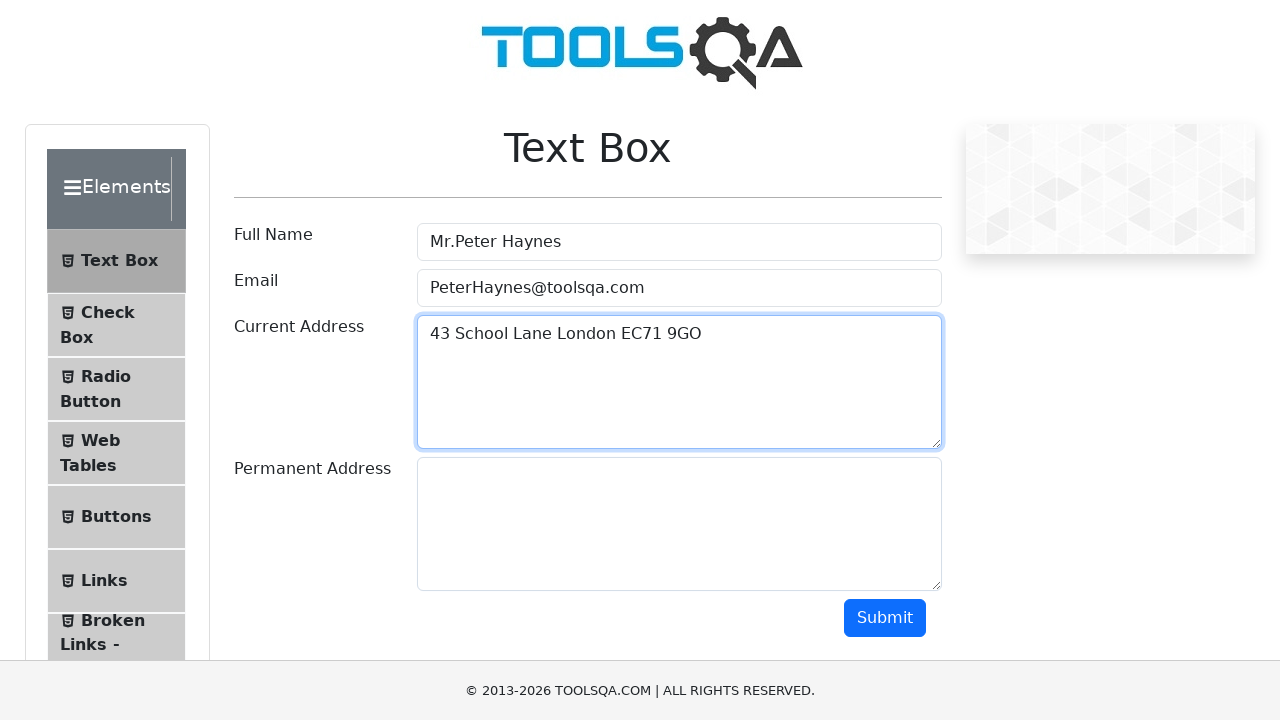

Pasted address into Permanent Address field using Ctrl+V
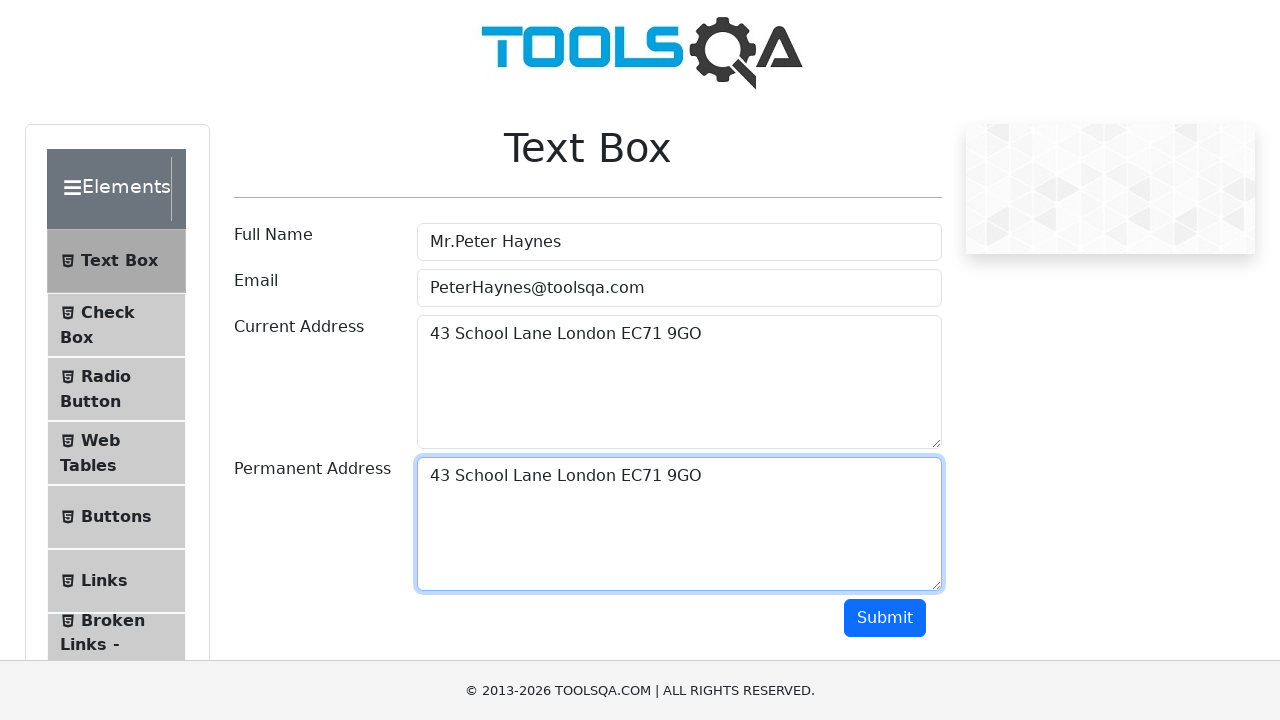

Waited 500ms for paste operation to complete
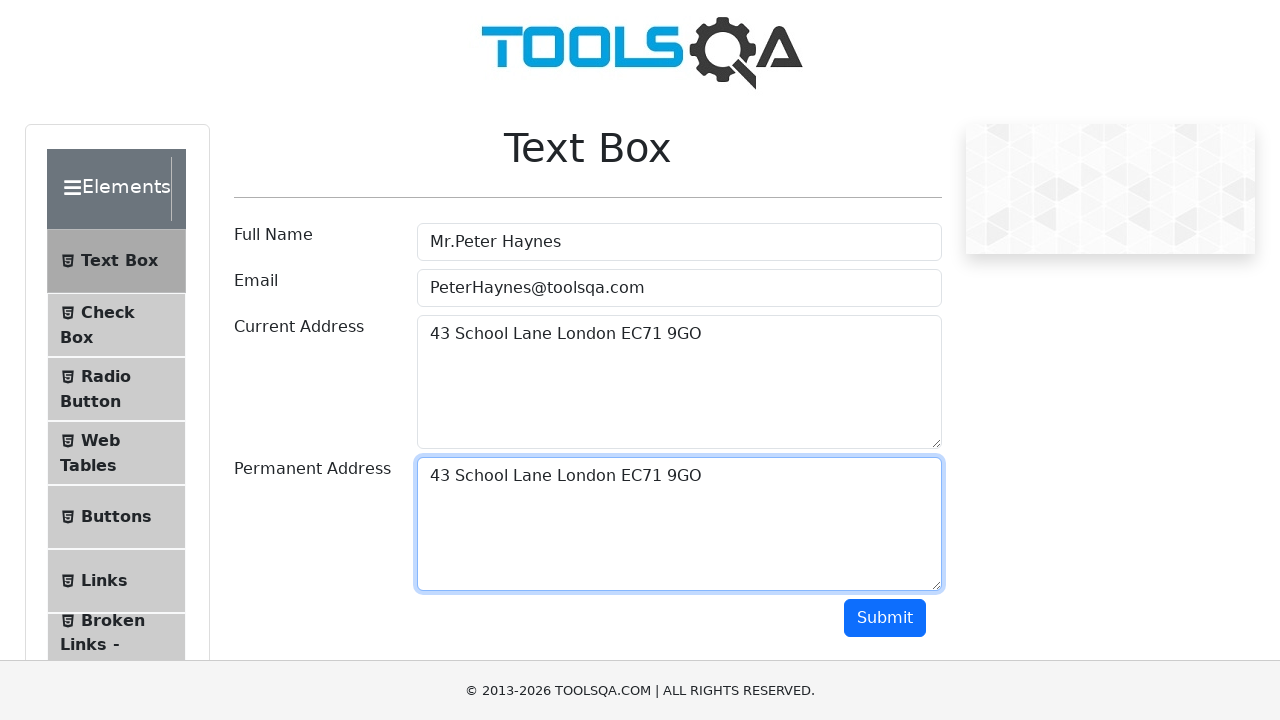

Retrieved Current Address field value
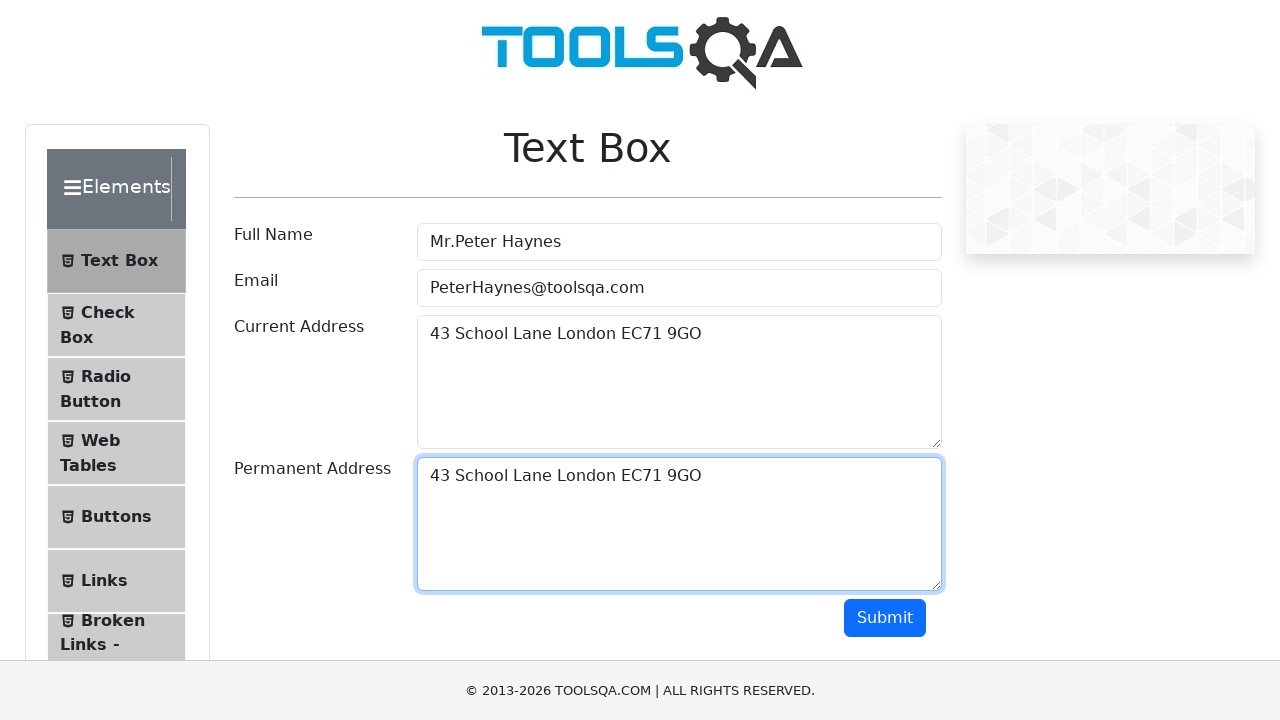

Retrieved Permanent Address field value
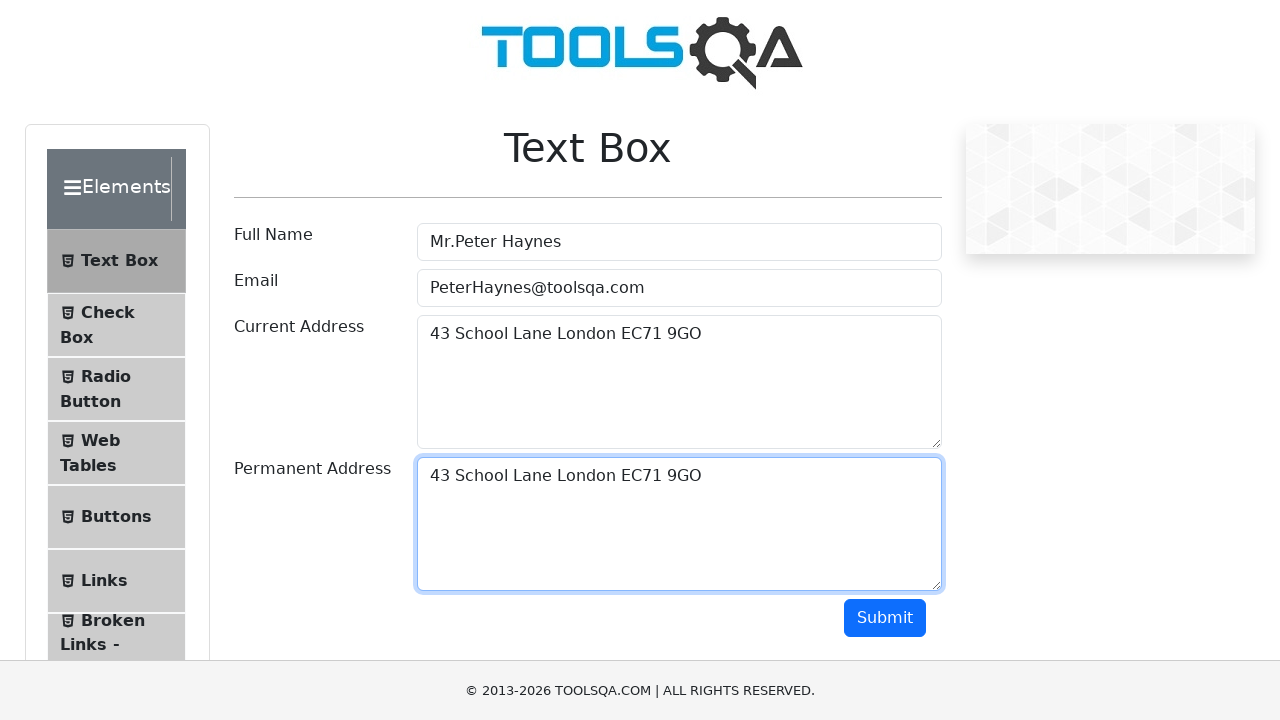

Verified that Current Address and Permanent Address values match
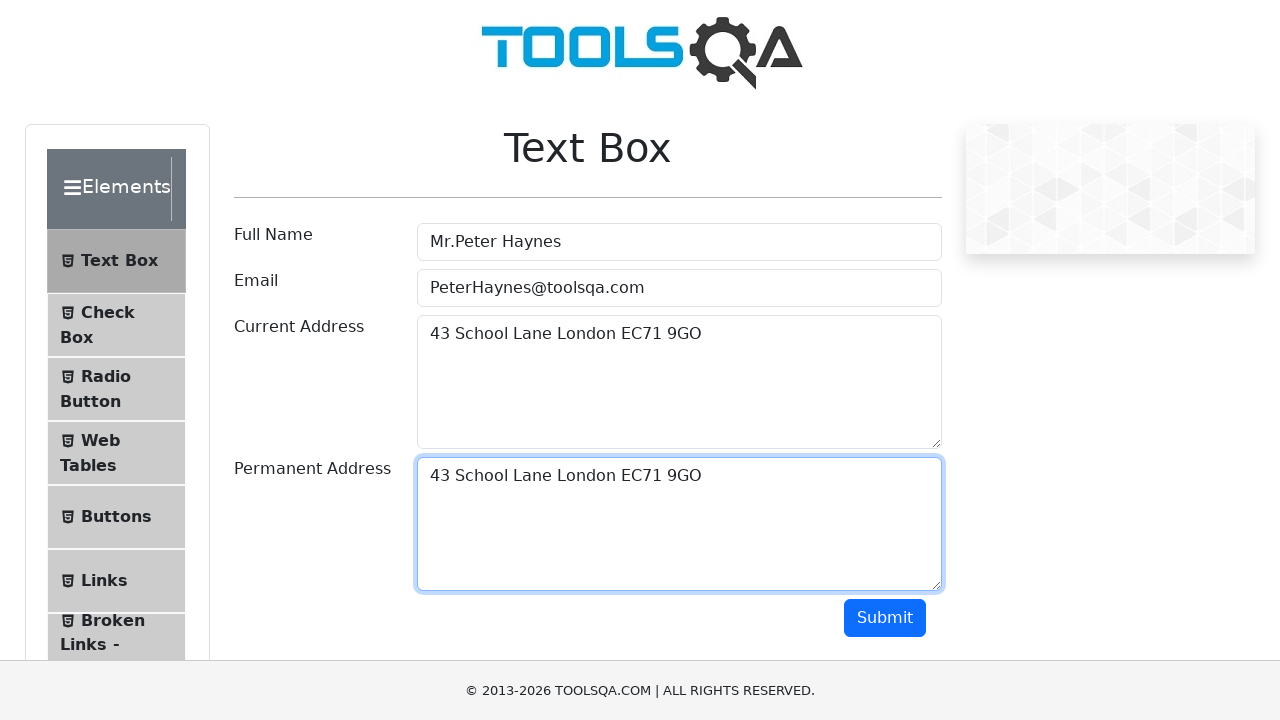

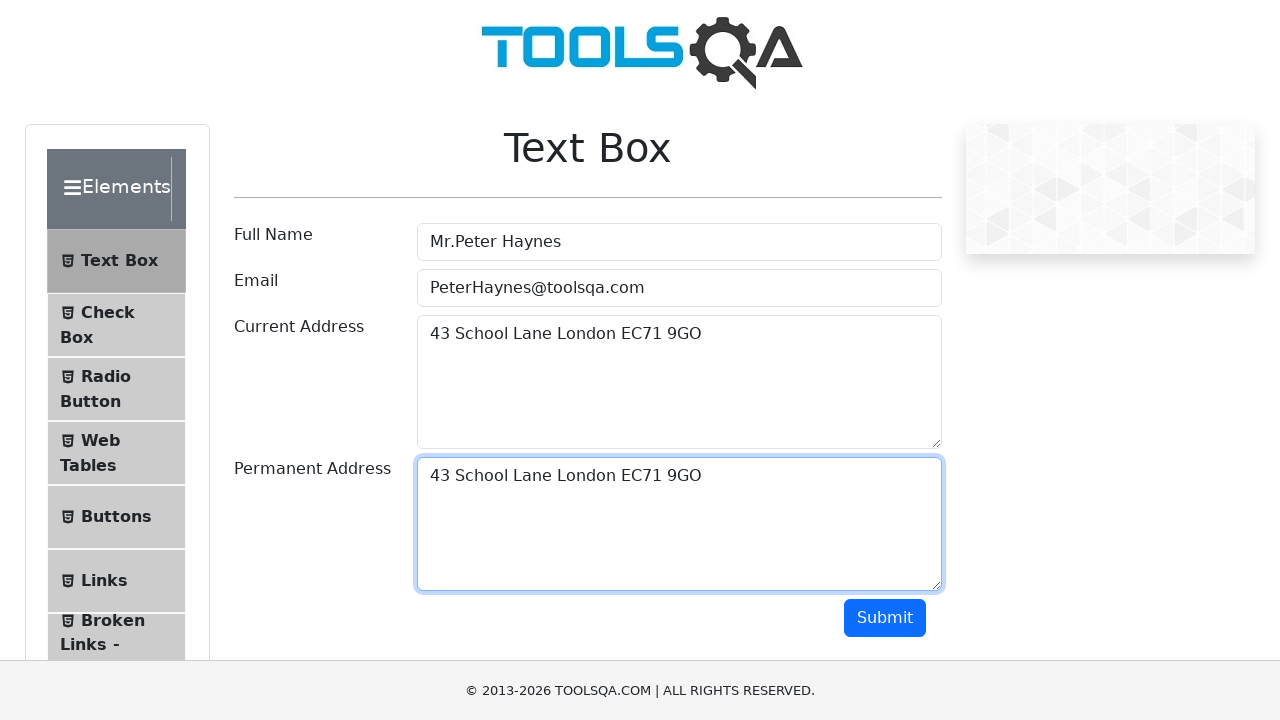